Tests a complete travel booking flow on BlazeDemo by selecting departure and arrival cities, choosing a flight, and filling out passenger and payment information to complete the purchase.

Starting URL: https://blazedemo.com/

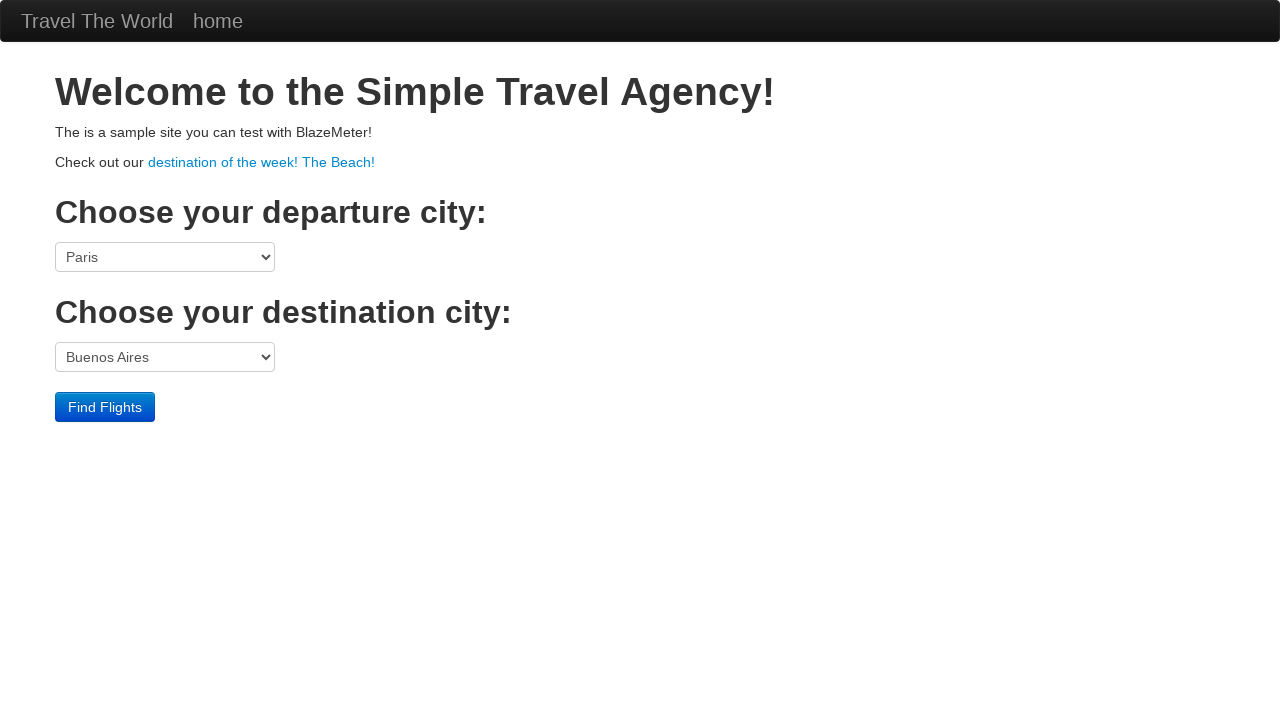

Verified welcome message on BlazeDemo homepage
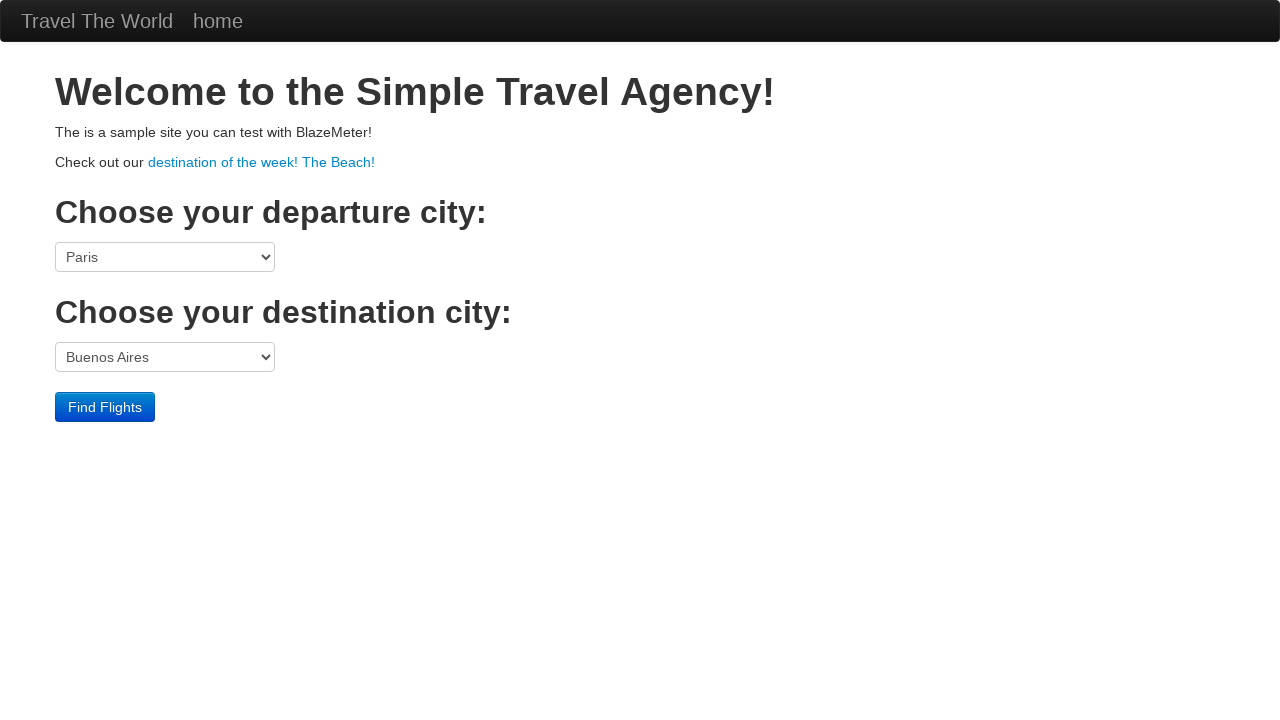

Selected Portland as departure city on select[name='fromPort']
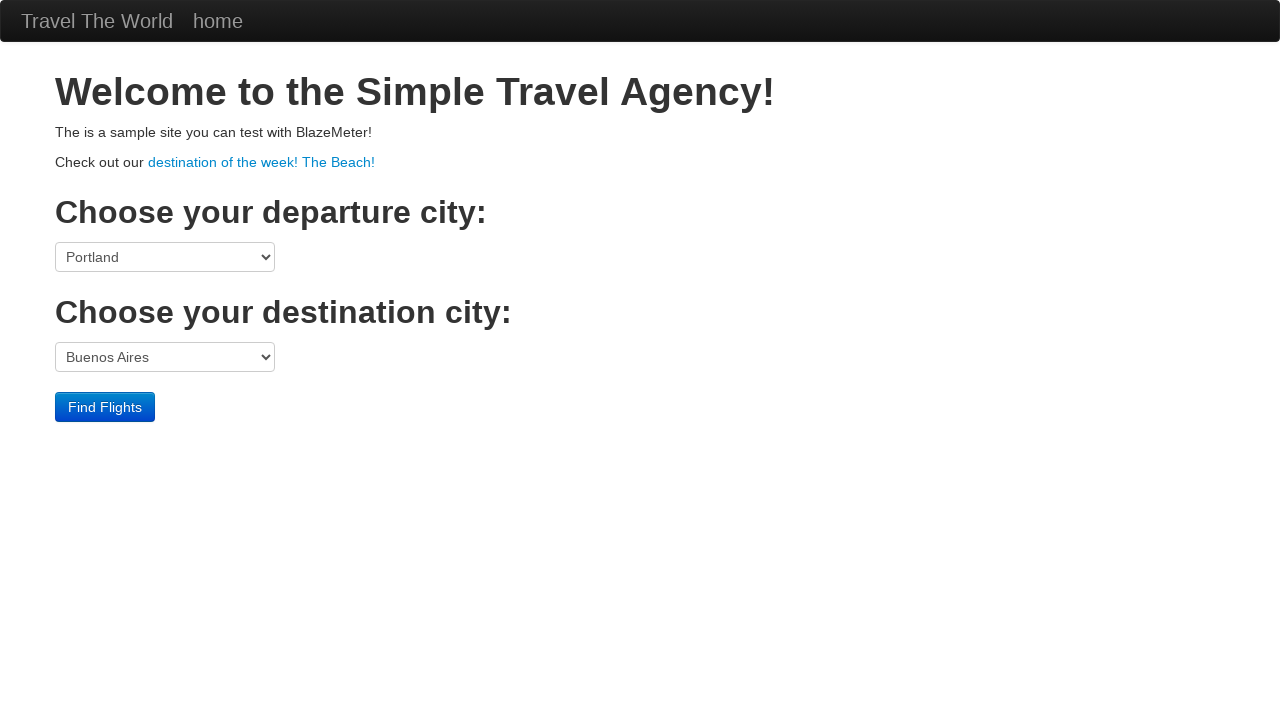

Selected Cairo as arrival city on select[name='toPort']
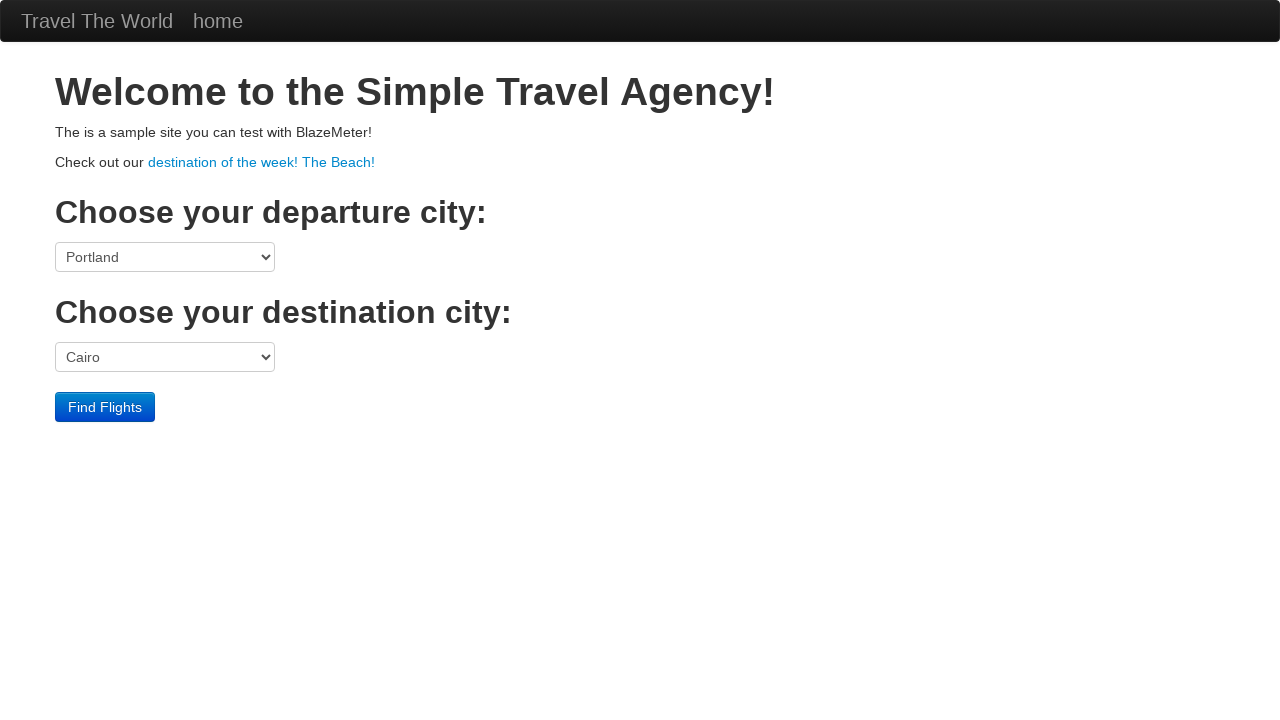

Clicked find flights button at (105, 407) on .btn-primary
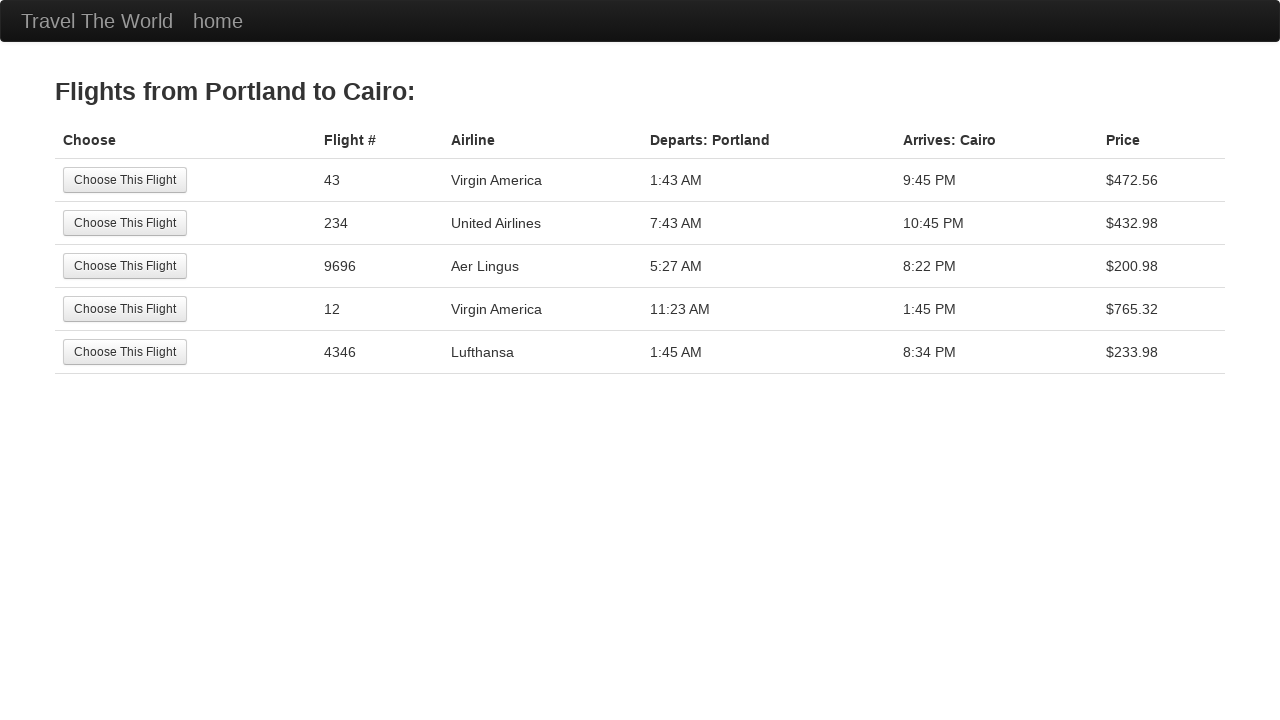

Selected first available flight at (125, 223) on tr:nth-child(2) .btn
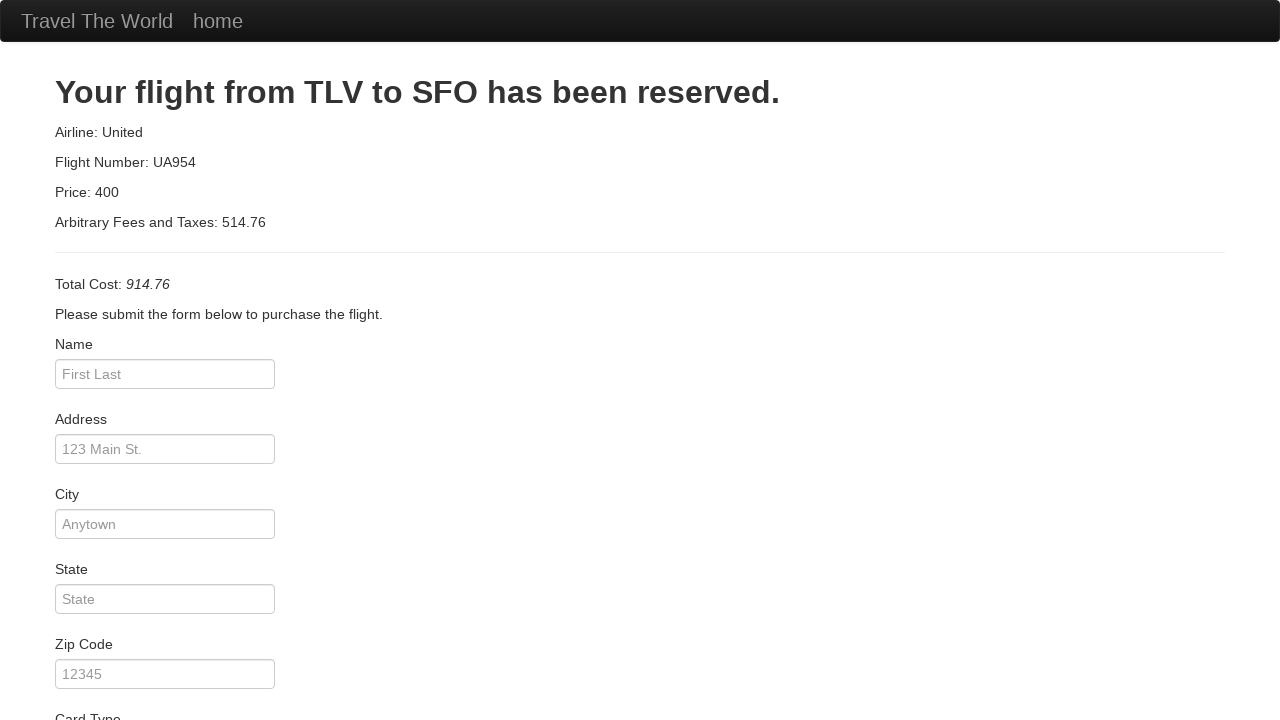

Filled passenger name 'Mariana' on #inputName
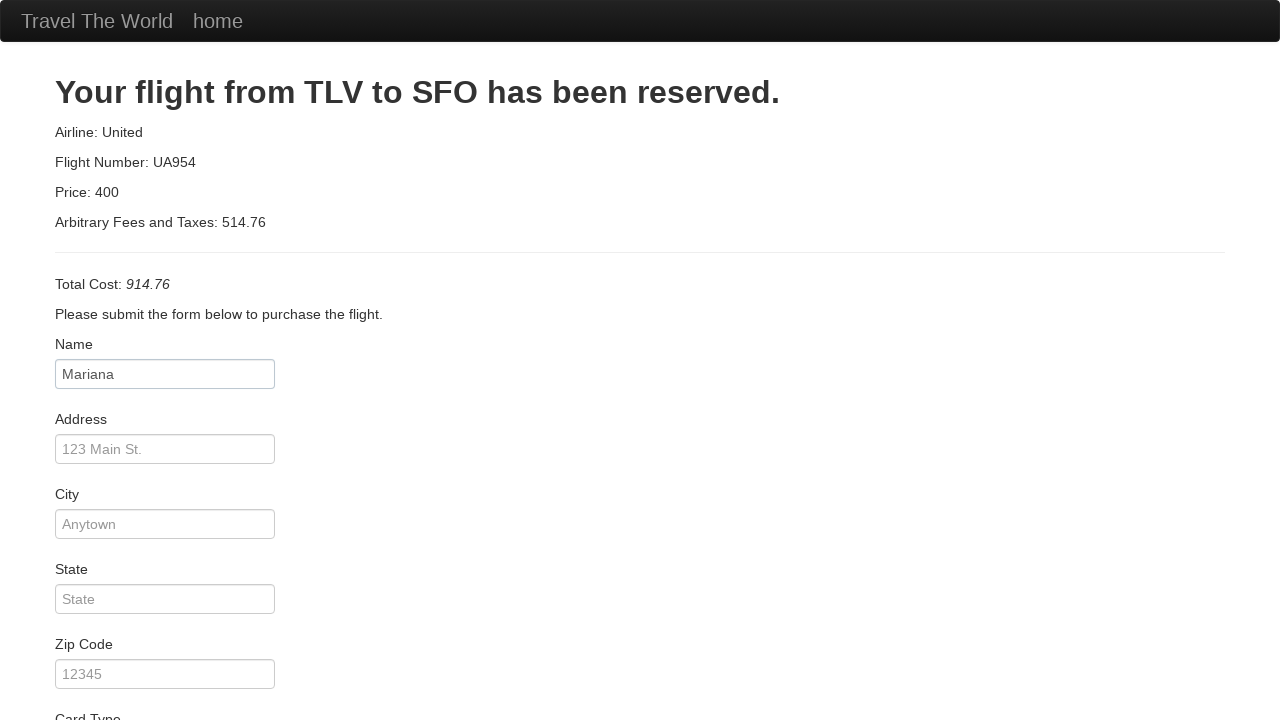

Filled address field on #address
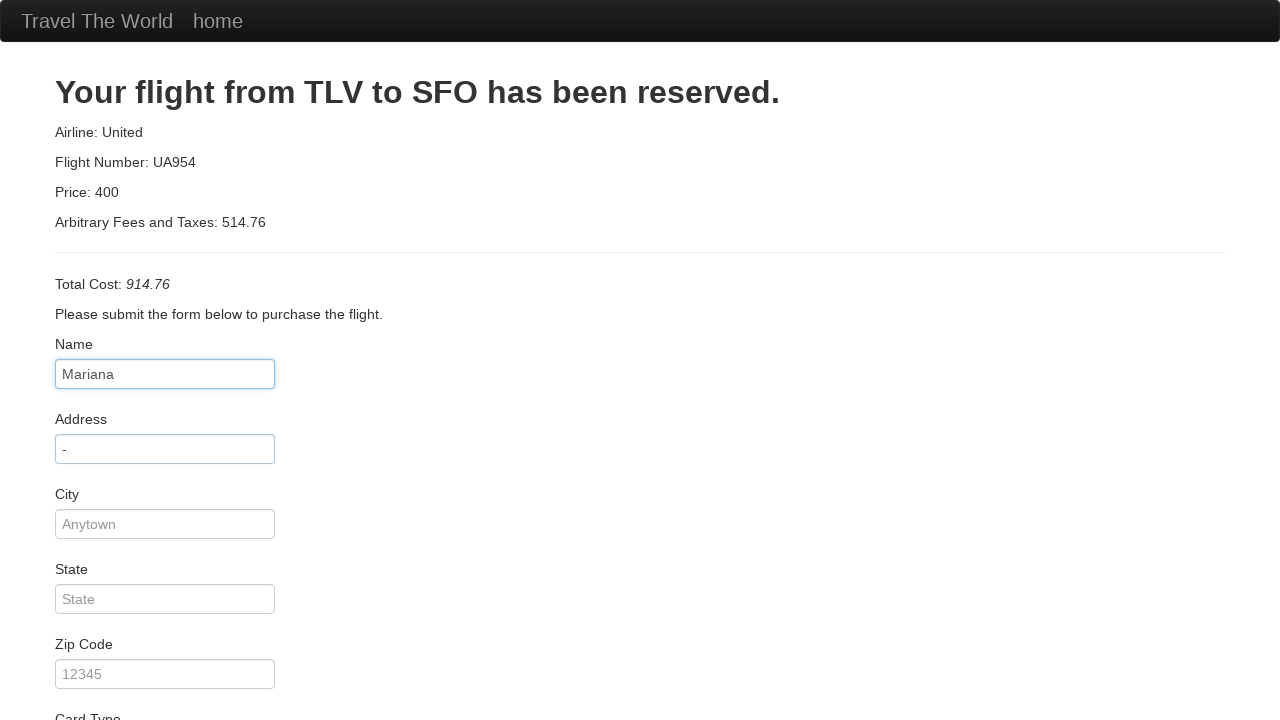

Filled city 'Aveiro' on #city
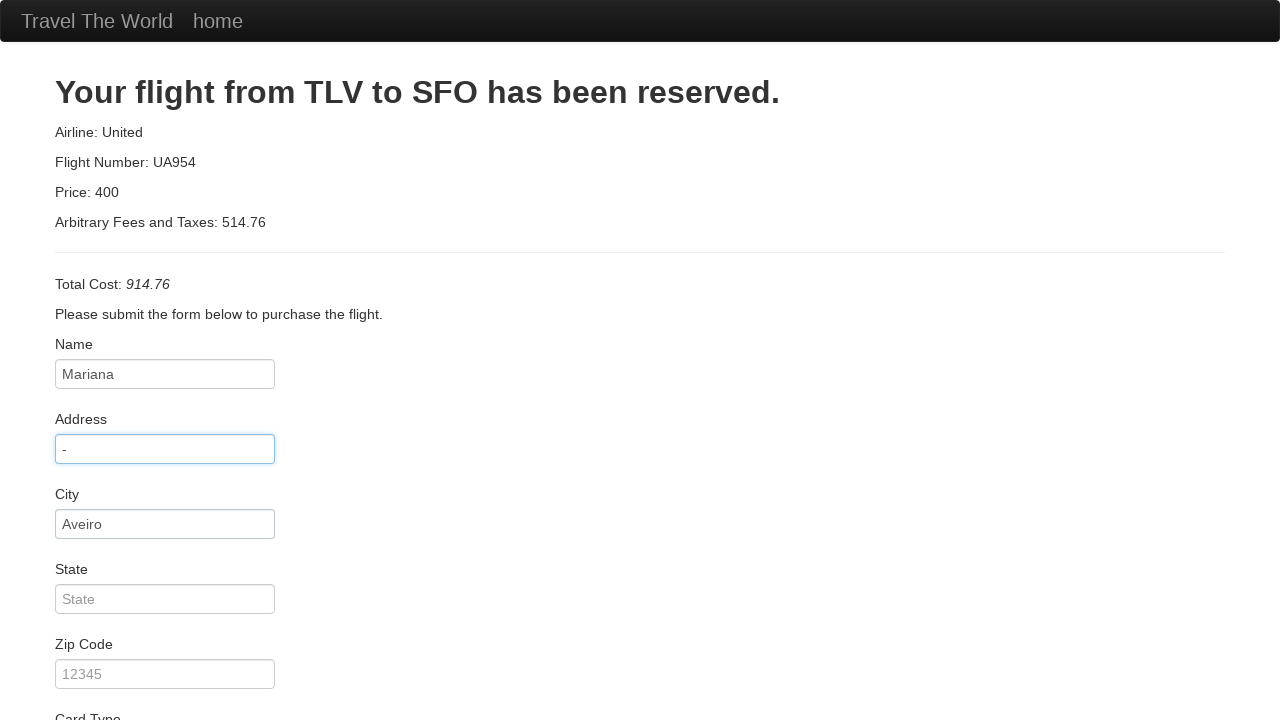

Filled state 'Aveiro' on #state
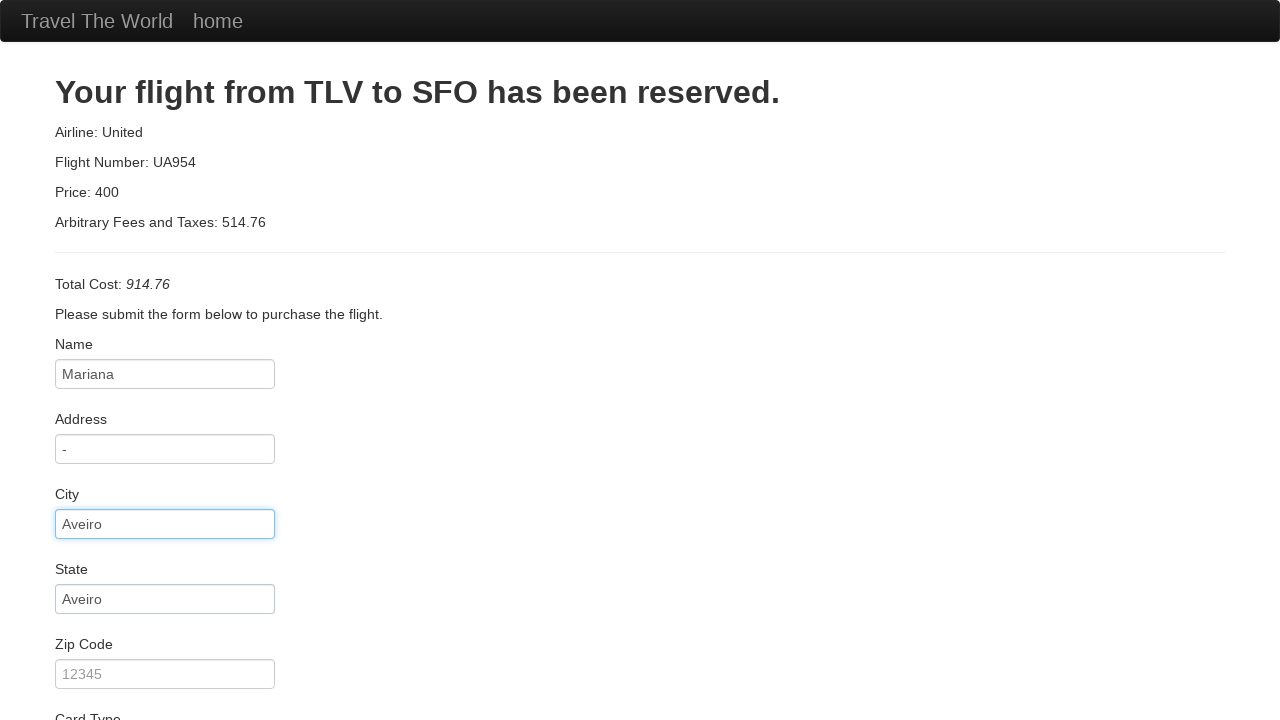

Filled zip code '12345' on #zipCode
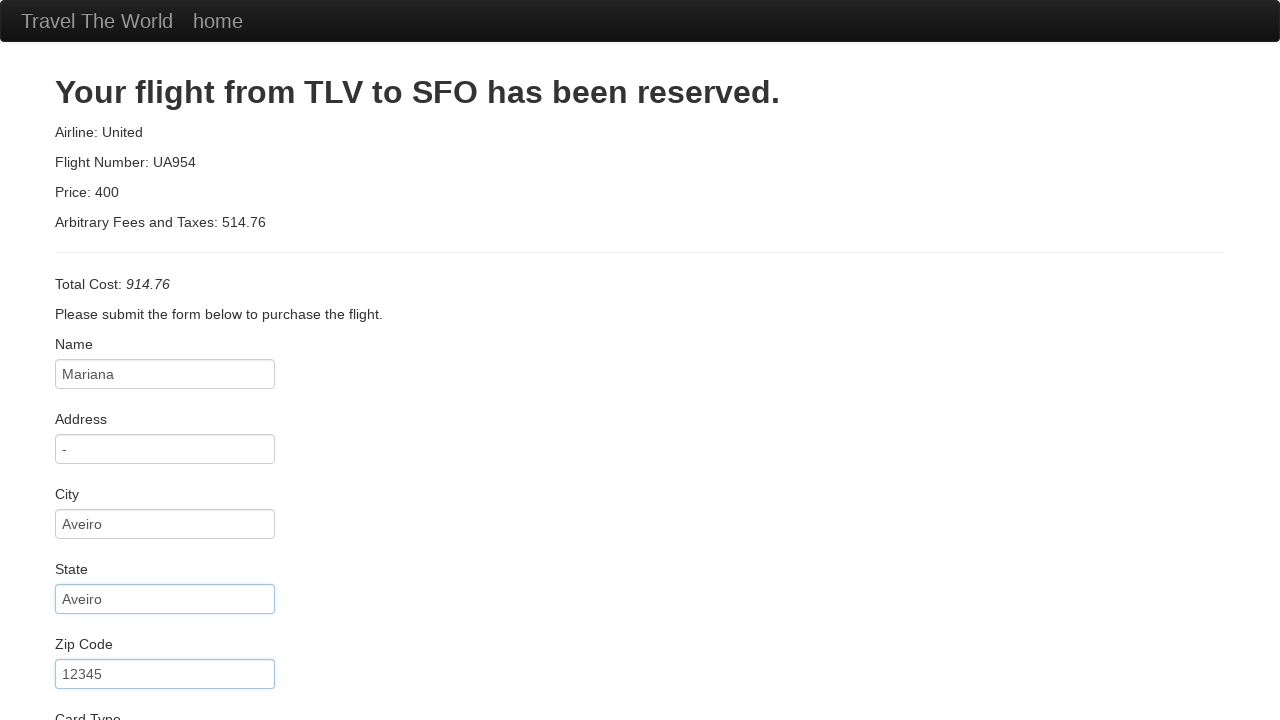

Selected American Express as card type on #cardType
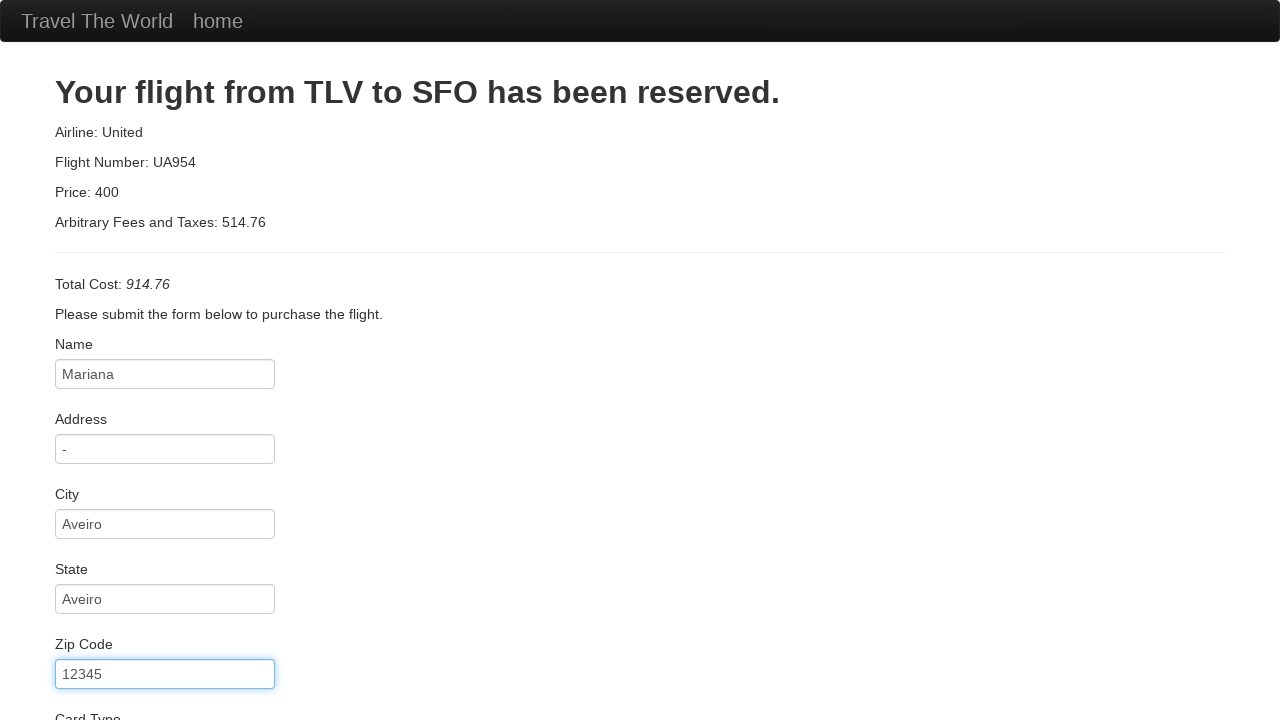

Filled credit card number on #creditCardNumber
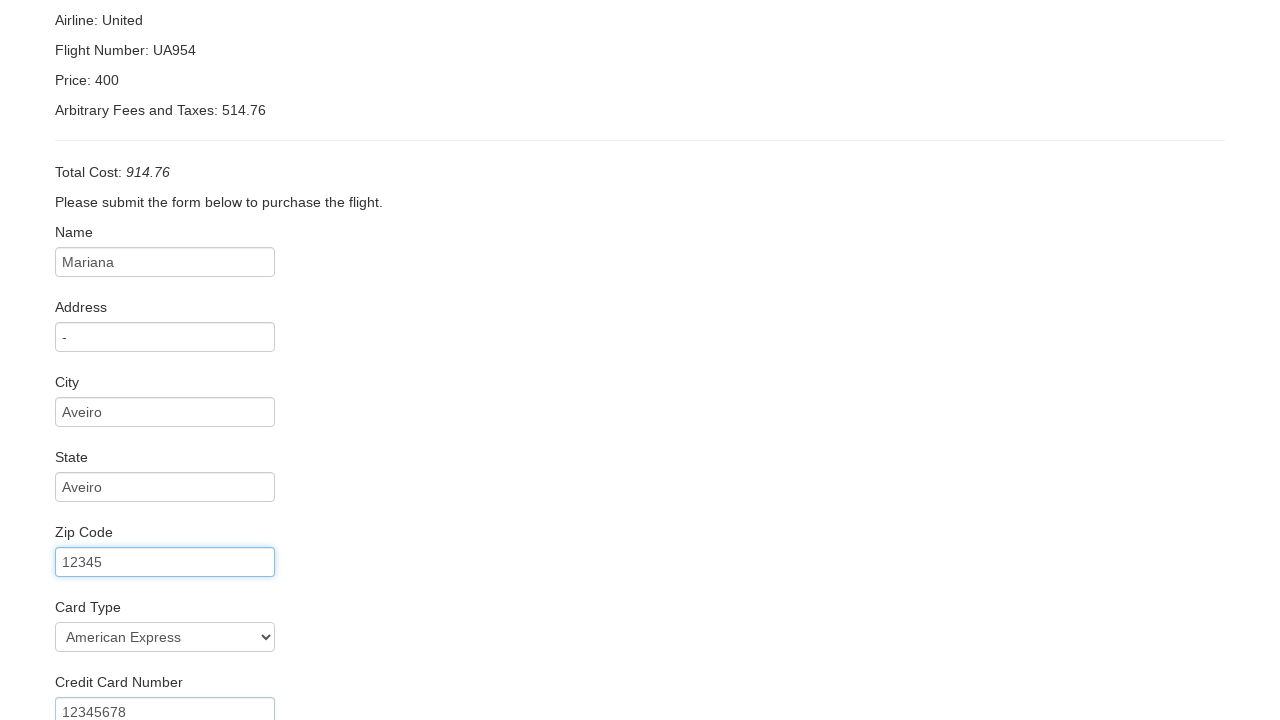

Filled credit card expiration year '2021' on #creditCardYear
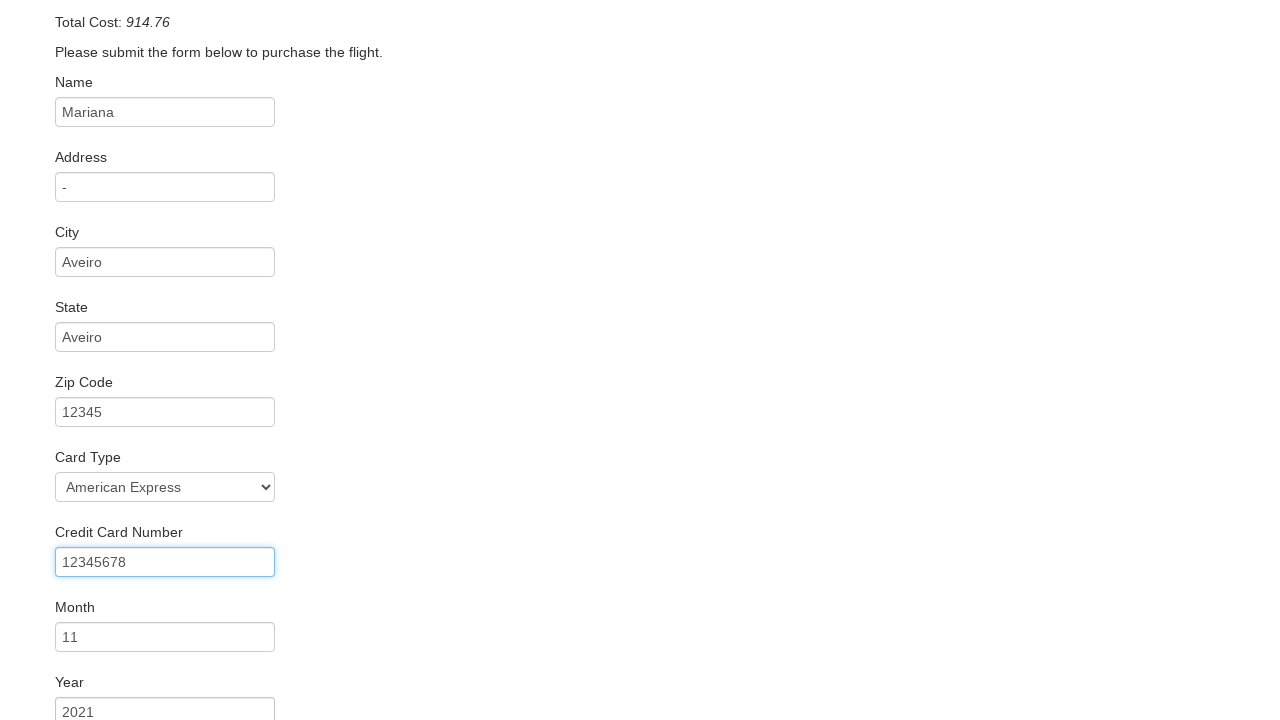

Filled name on card 'Mariana' on #nameOnCard
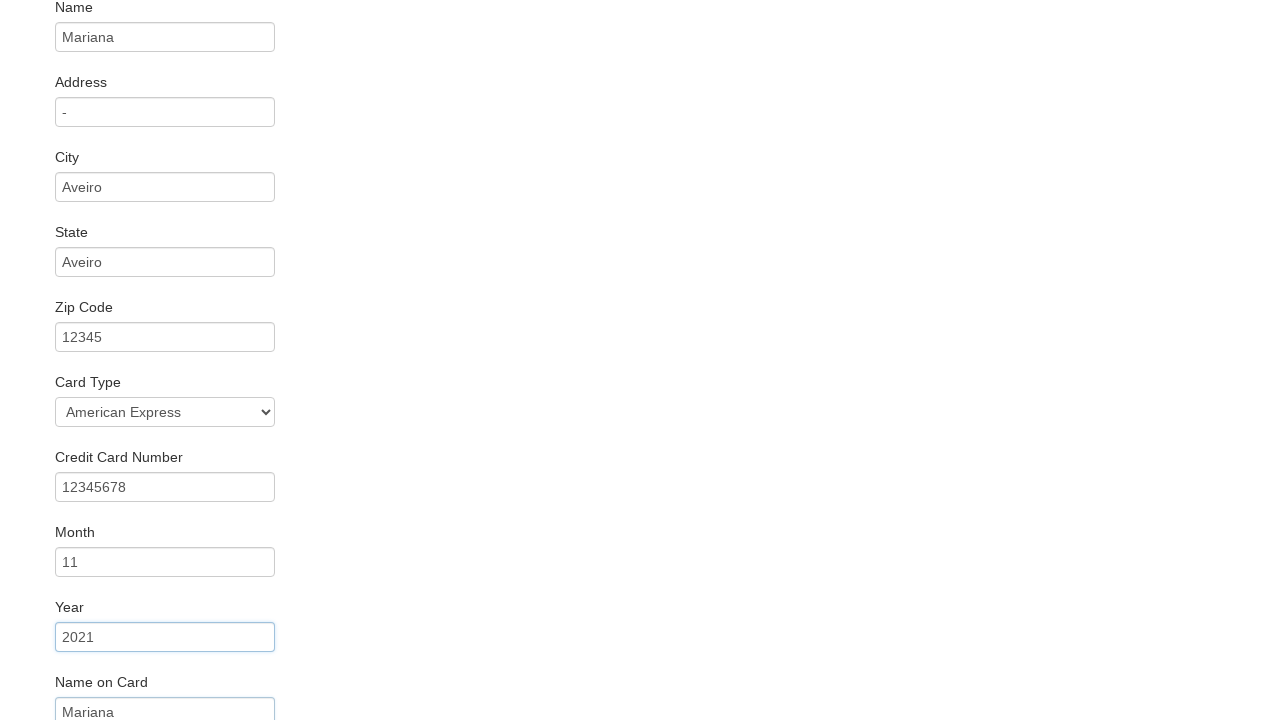

Clicked purchase flight button to complete booking at (118, 685) on .btn-primary
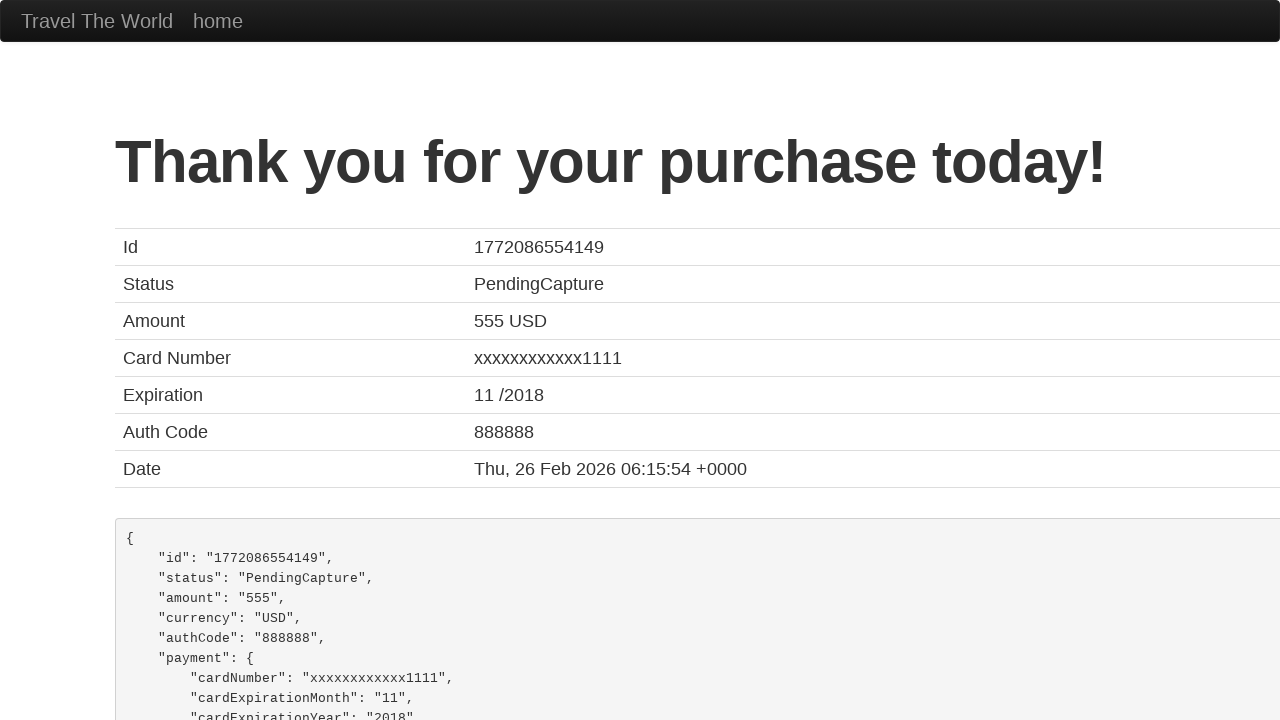

Verified purchase confirmation message displayed
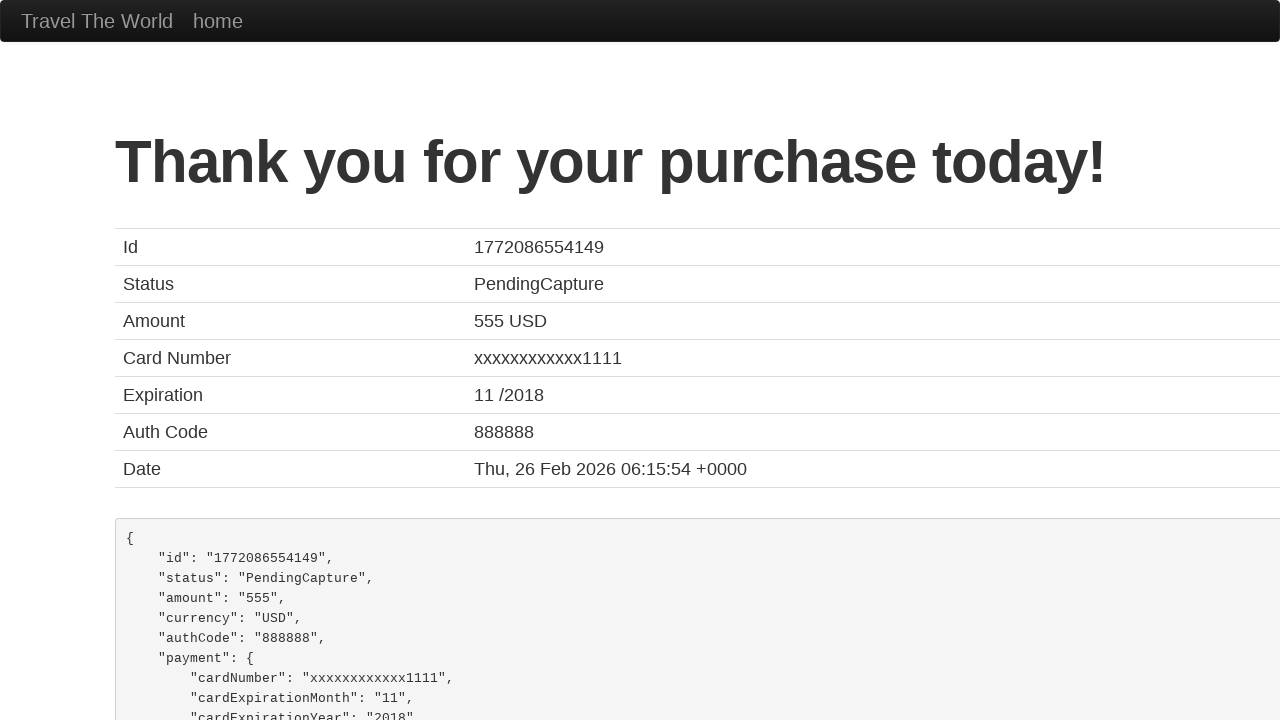

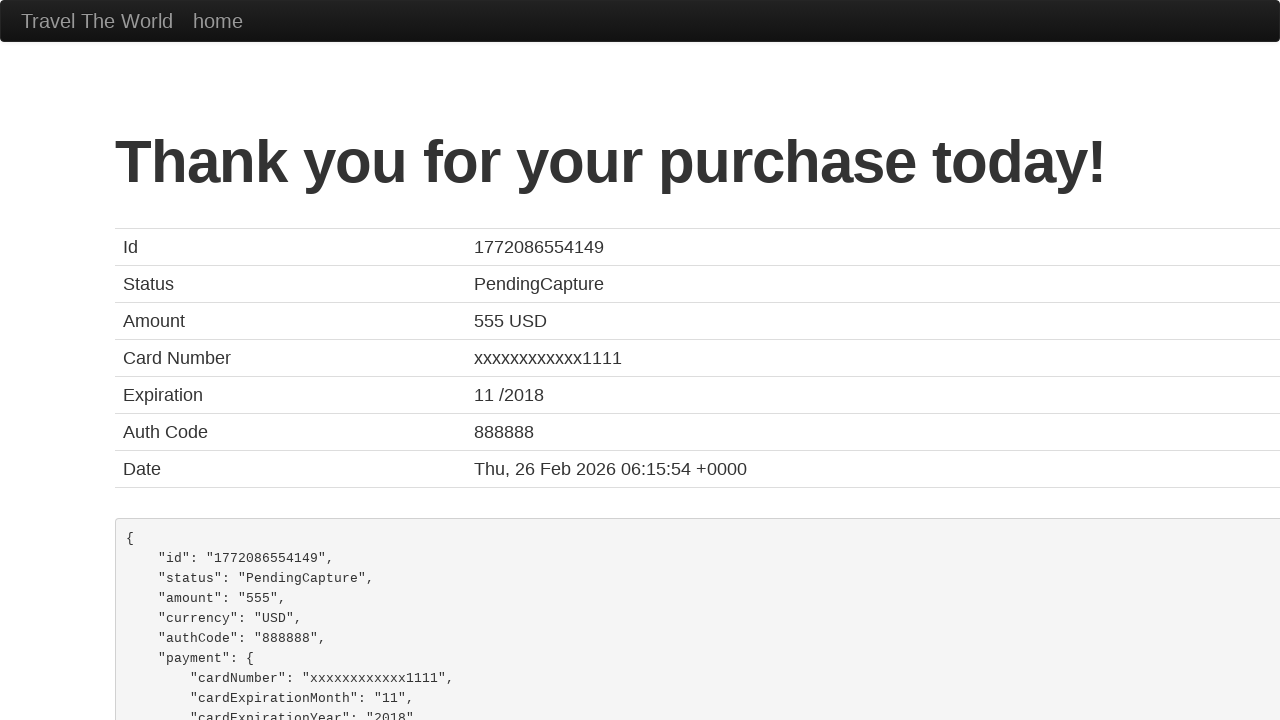